Tests marking all items as completed using the toggle-all checkbox

Starting URL: https://demo.playwright.dev/todomvc

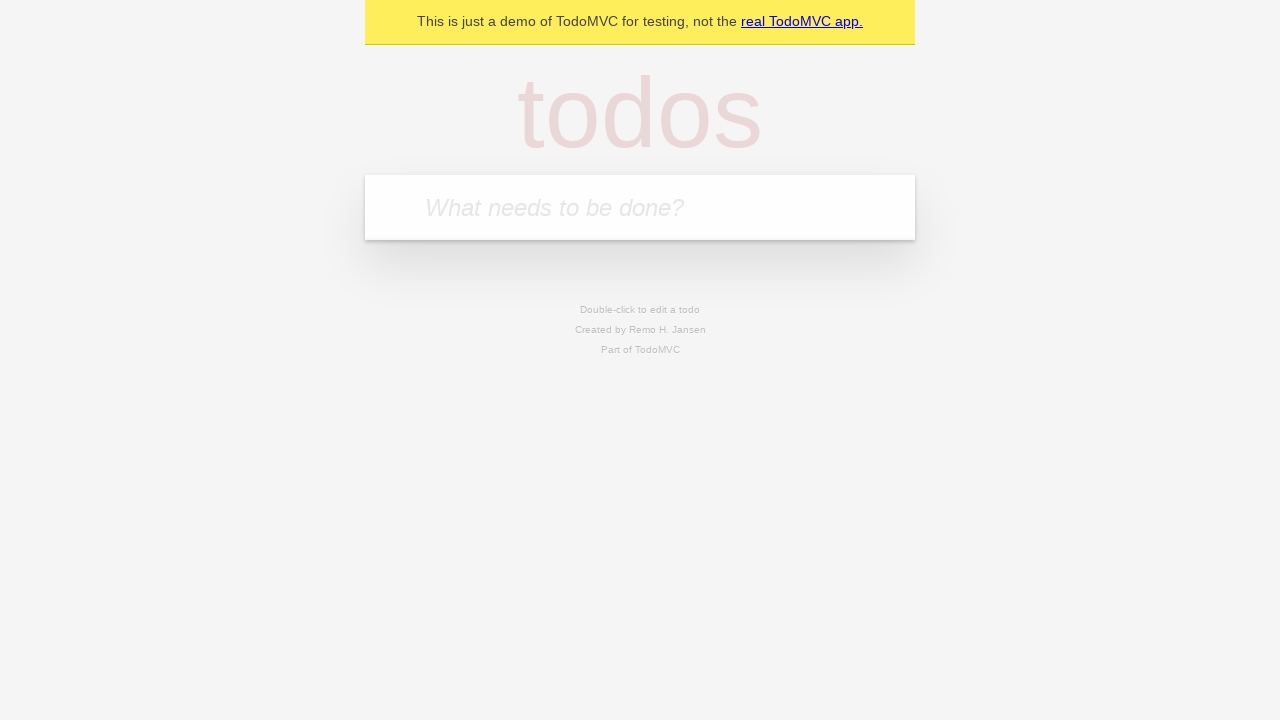

Filled first todo input with 'buy some cheese' on .new-todo
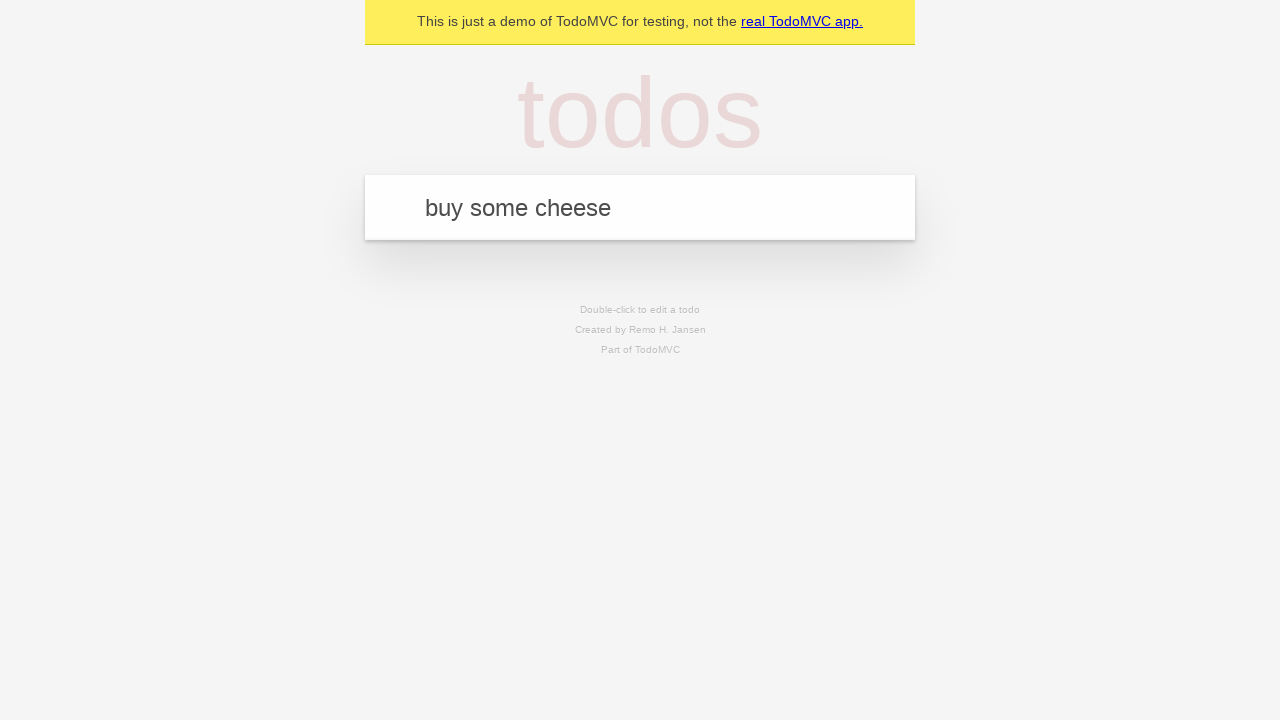

Pressed Enter to create first todo item on .new-todo
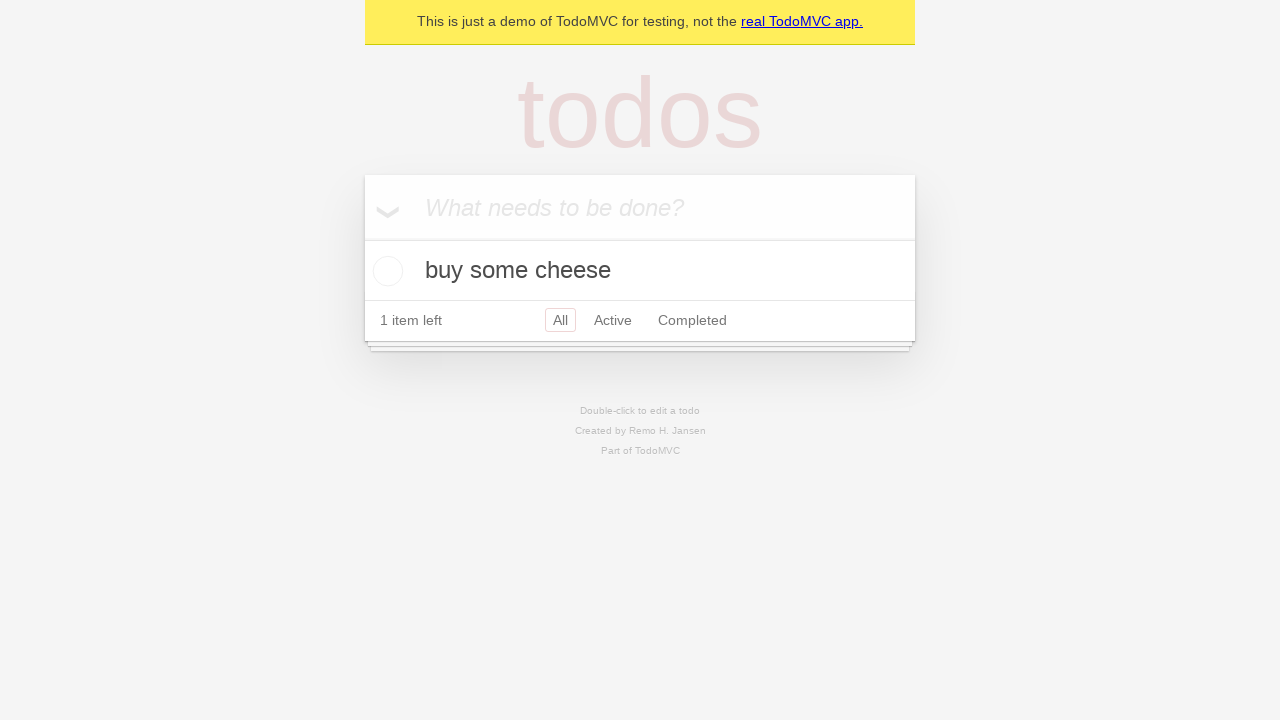

Filled second todo input with 'feed the cat' on .new-todo
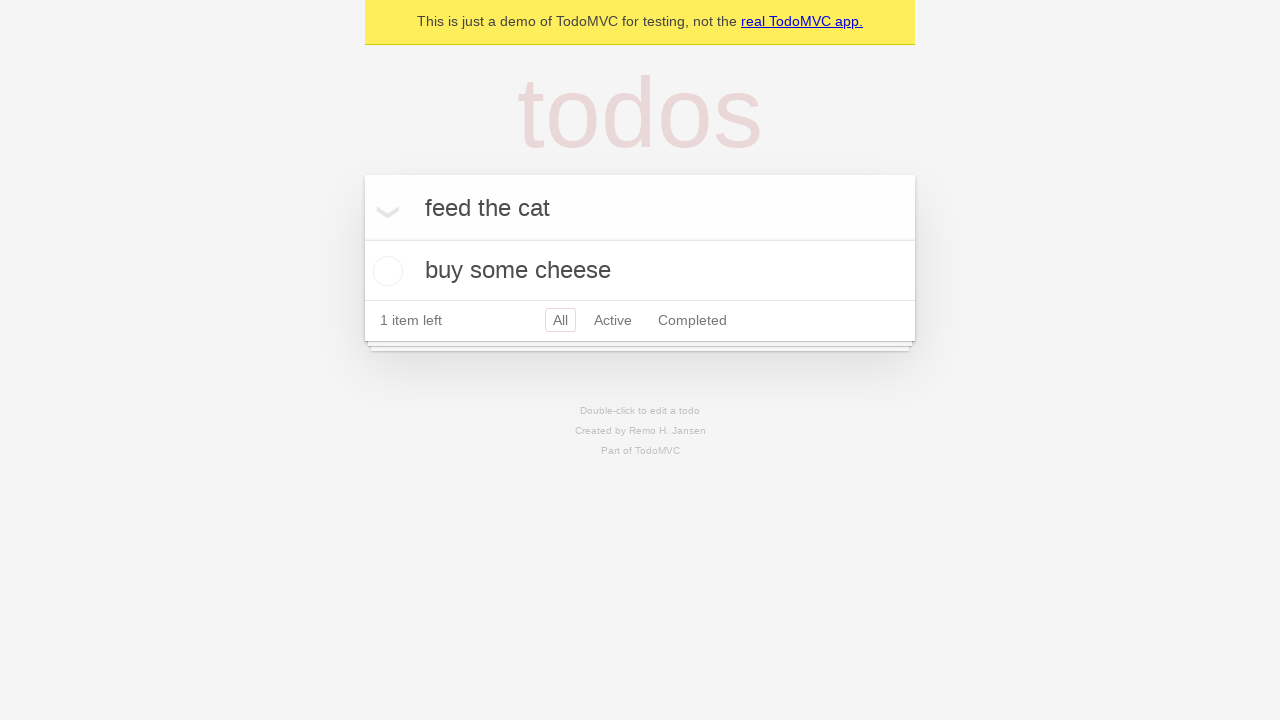

Pressed Enter to create second todo item on .new-todo
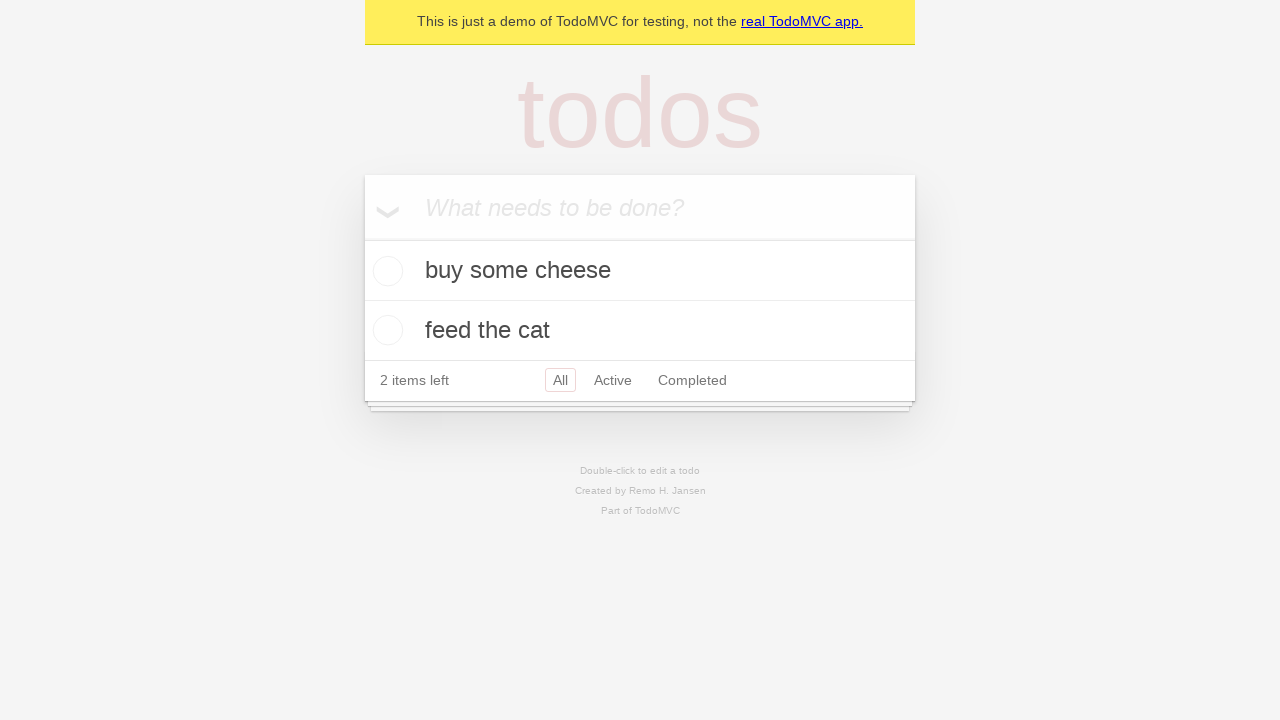

Filled third todo input with 'book a doctors appointment' on .new-todo
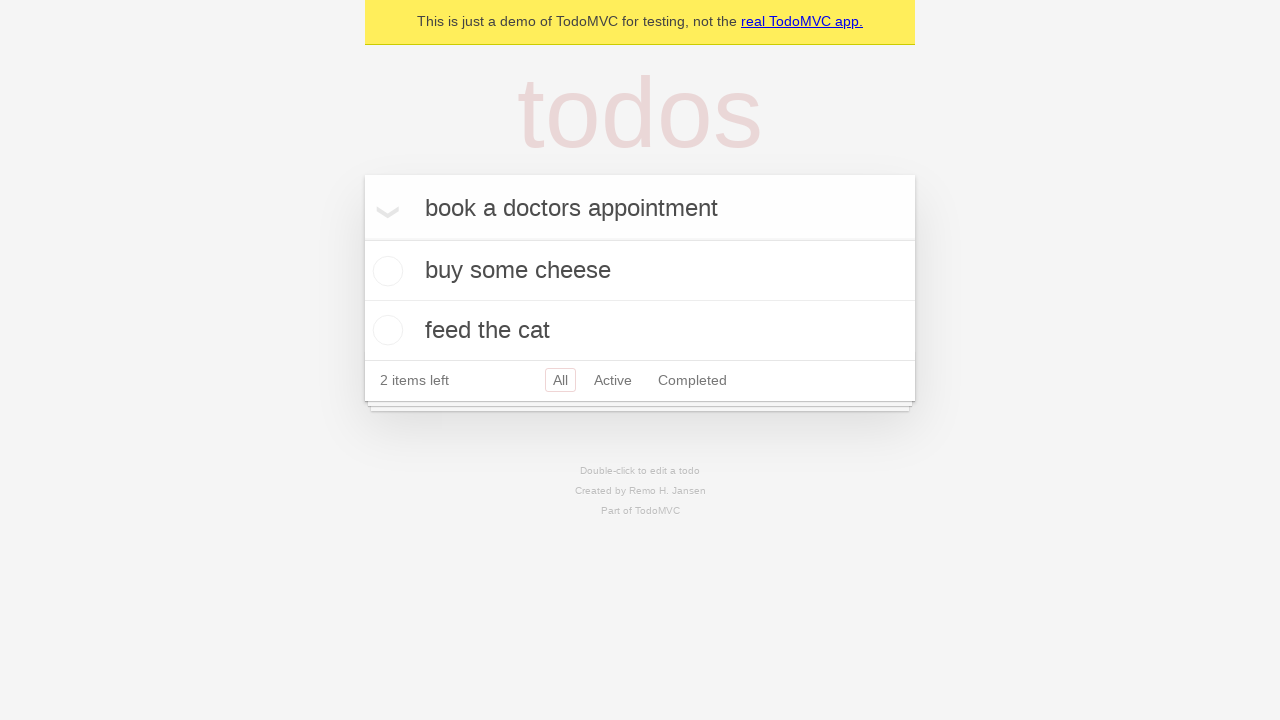

Pressed Enter to create third todo item on .new-todo
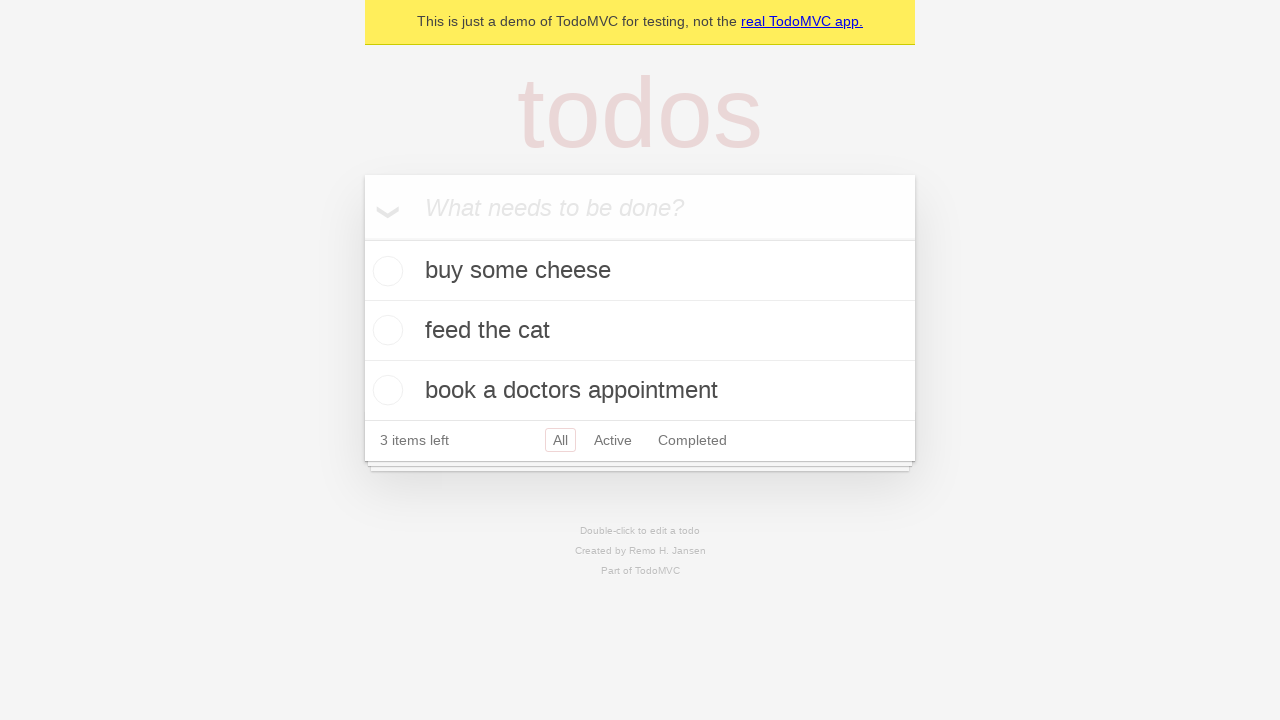

Checked toggle-all checkbox to mark all items as completed at (362, 238) on .toggle-all
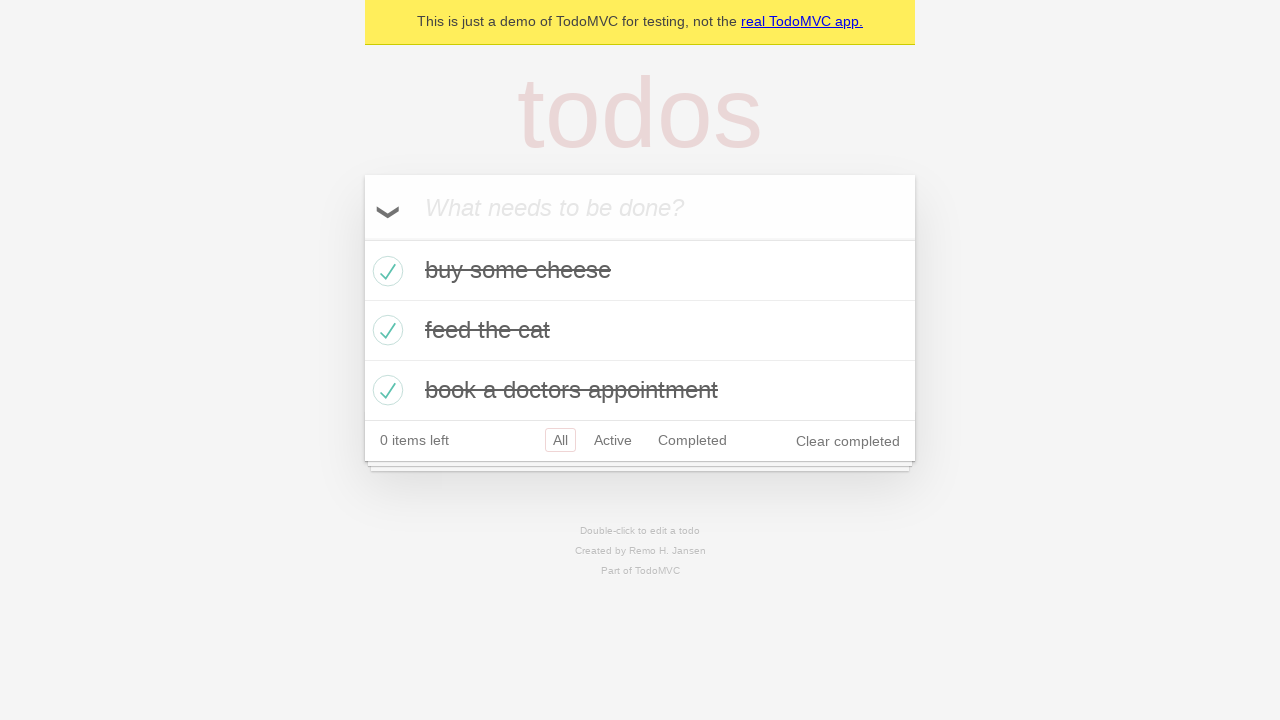

Waited for completed todo items to be visible
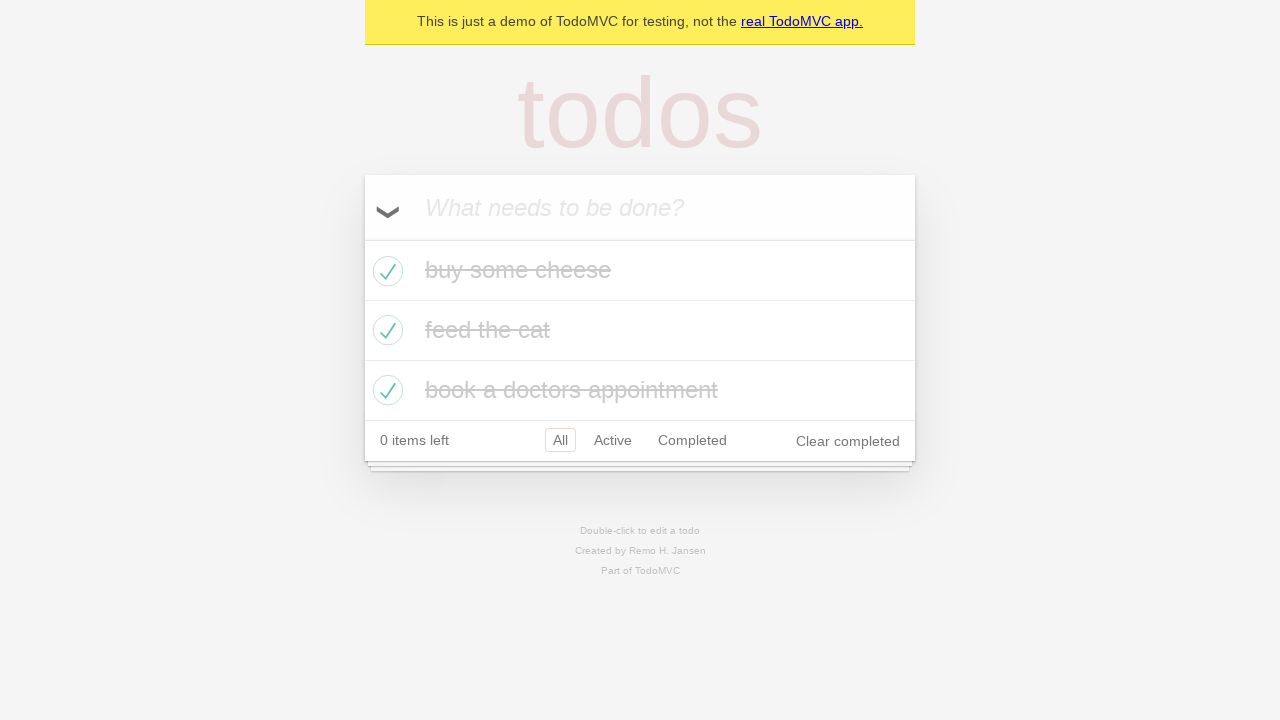

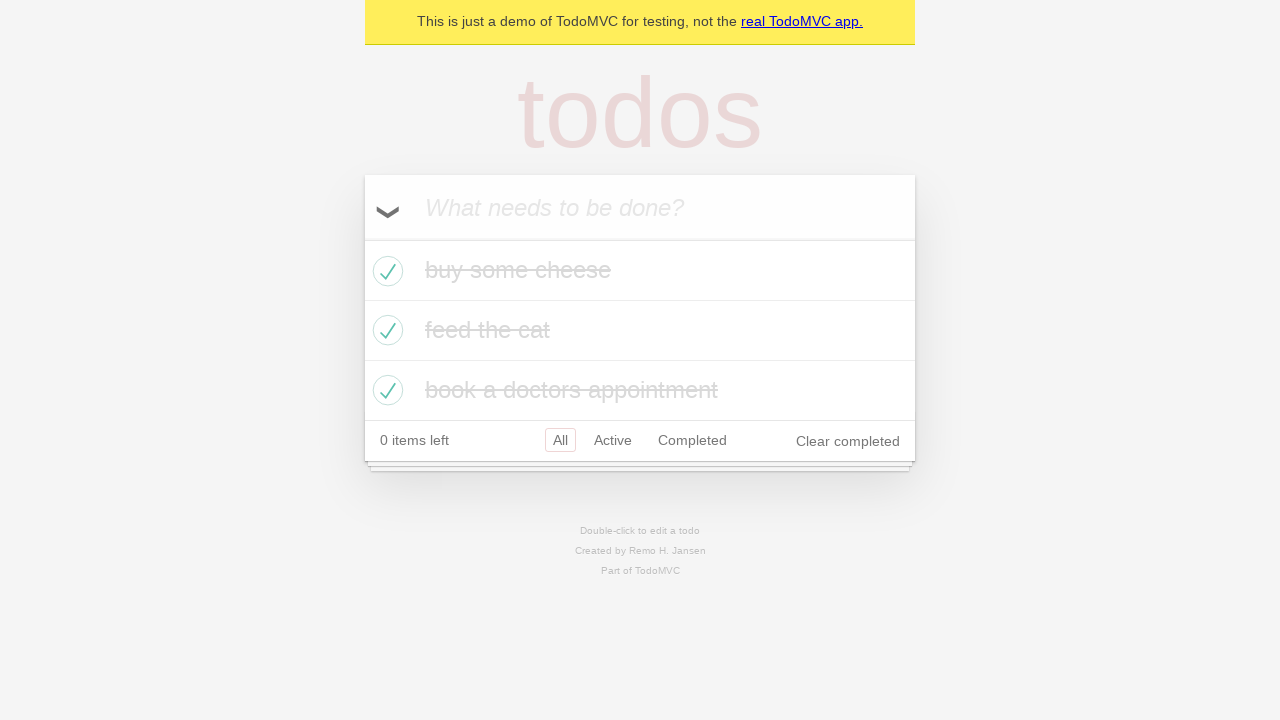